Tests button enable/disable behavior and color verification on a government registration form by clicking a policy checkbox

Starting URL: https://egov.danang.gov.vn/reg

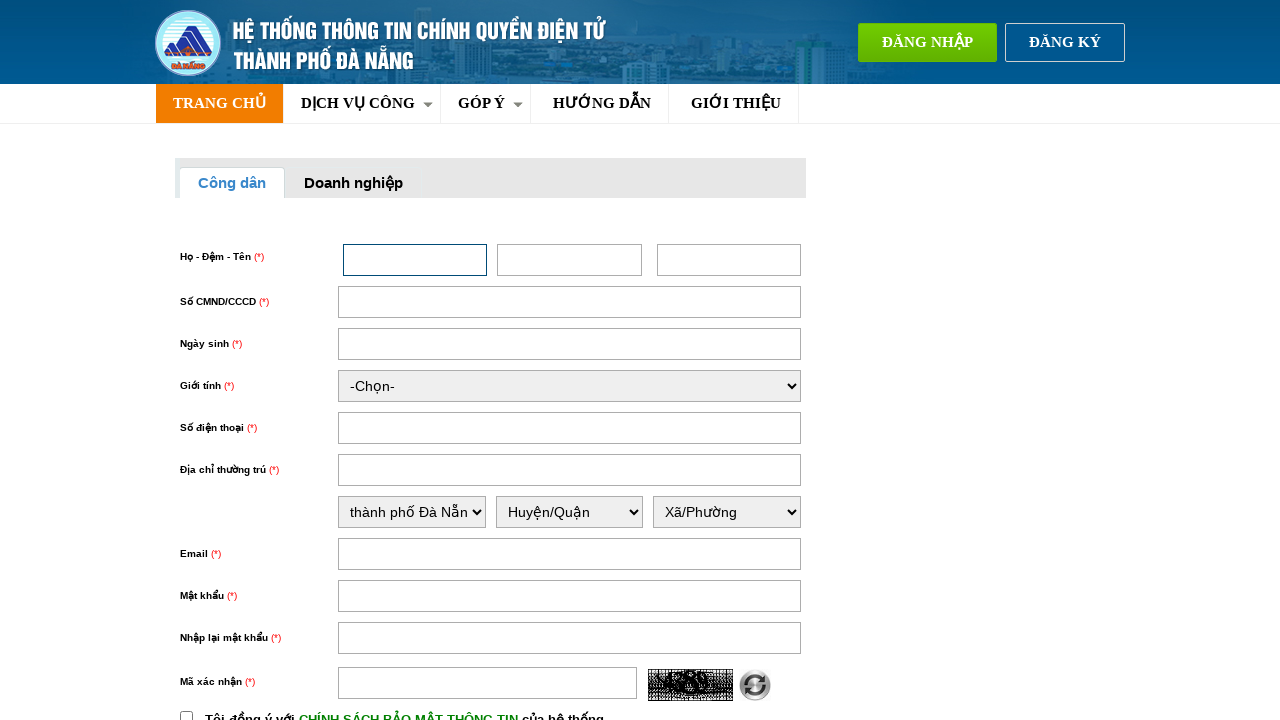

Verified that register button is initially disabled
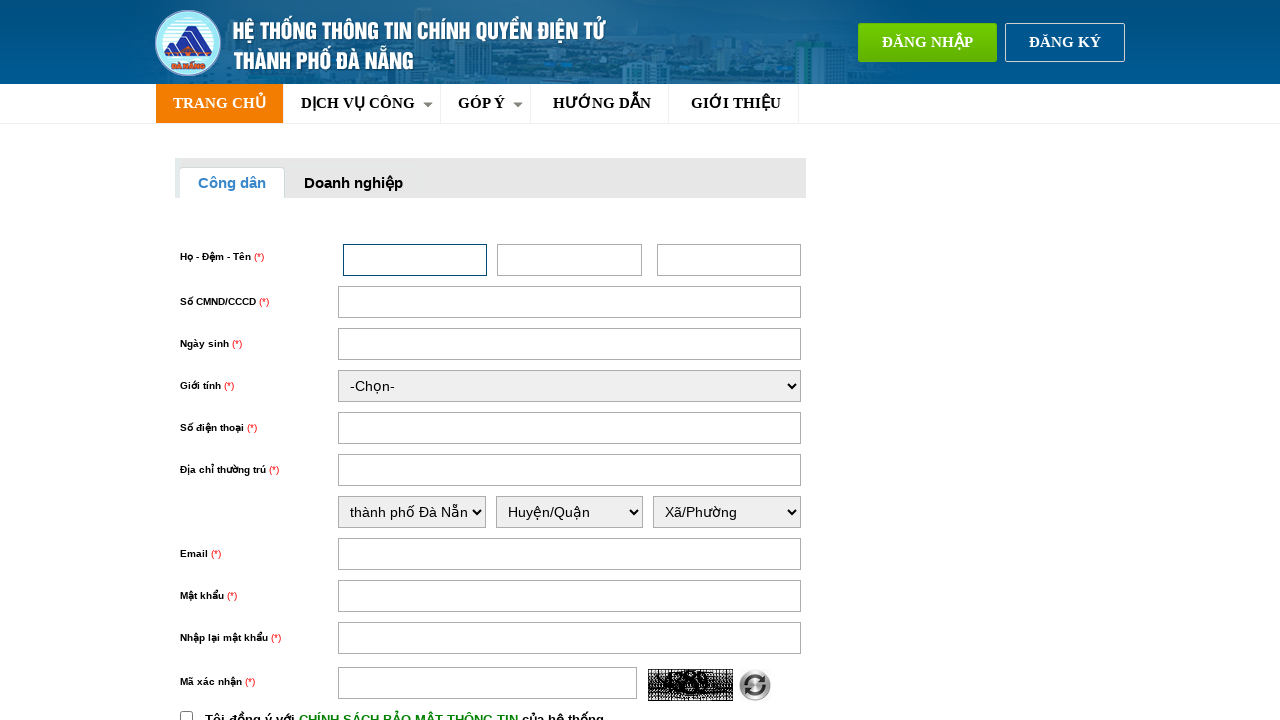

Clicked policy checkbox (chinhSach) to enable button at (186, 714) on input#chinhSach
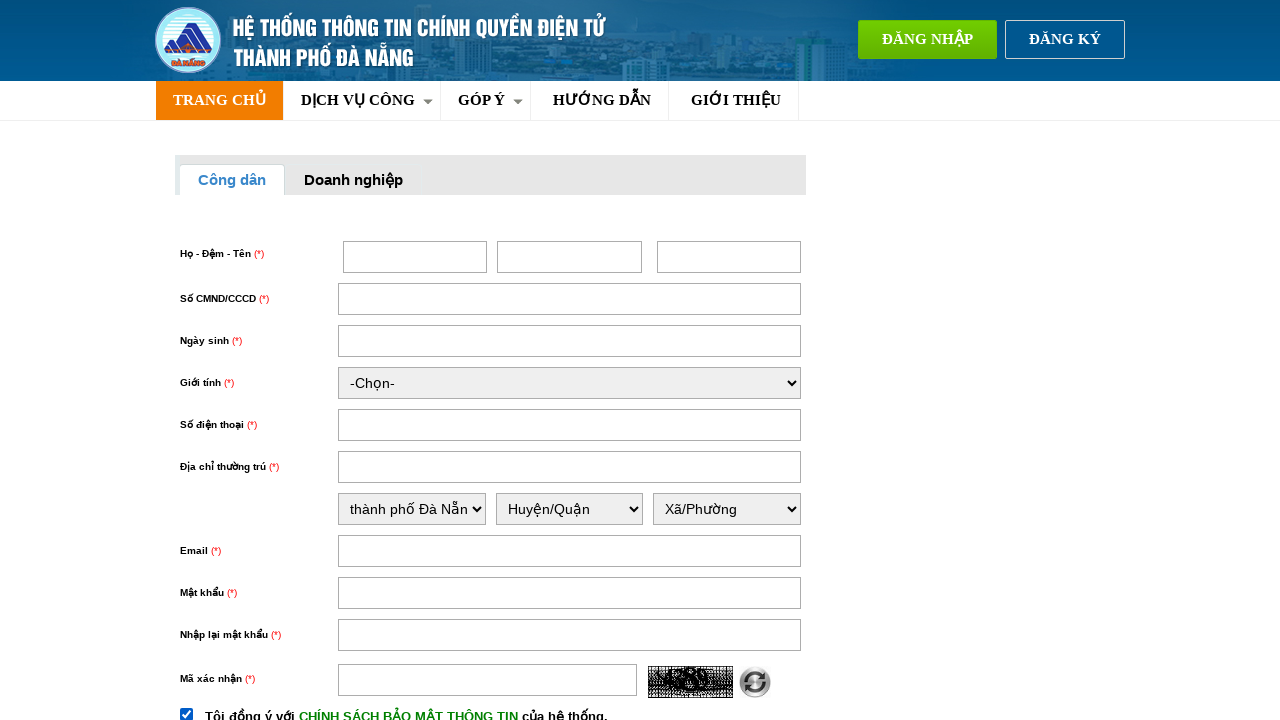

Verified that register button is now enabled after policy checkbox was checked
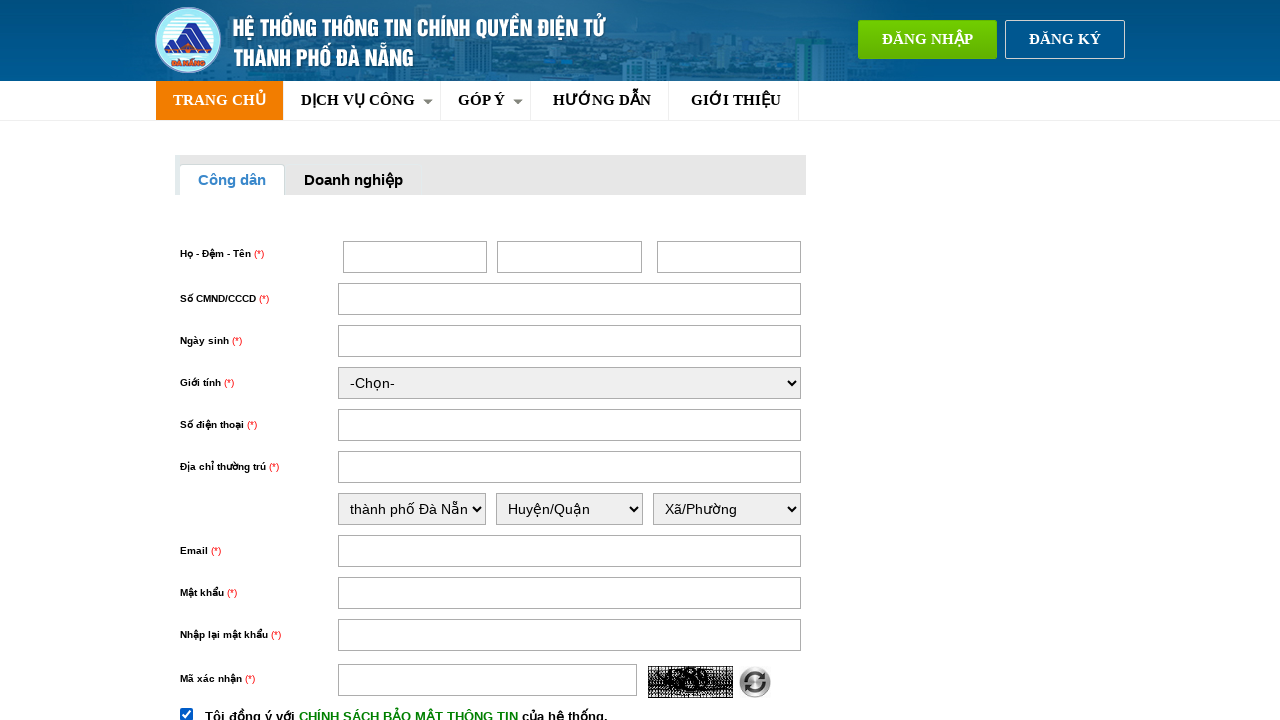

Retrieved button background color via computed styles
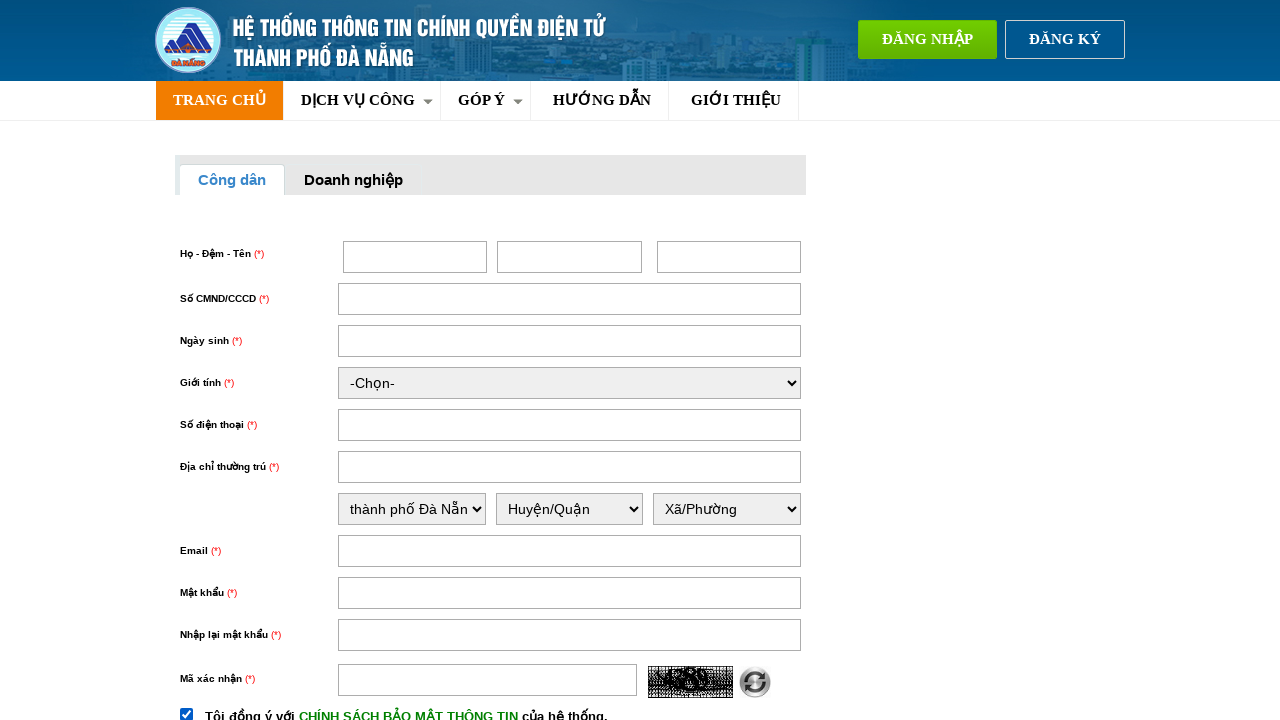

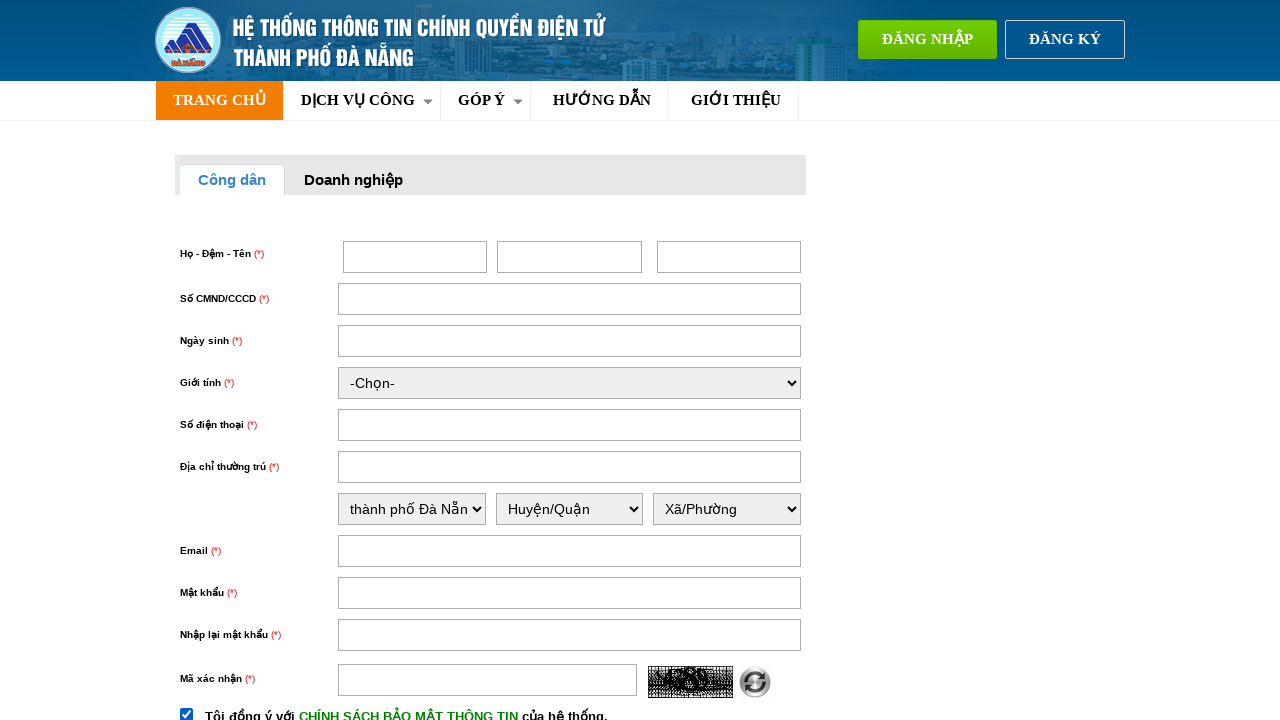